Tests page scrolling functionality by clicking on Context Menu link, navigating back, then scrolling down and up using JavaScript execution

Starting URL: https://the-internet.herokuapp.com/

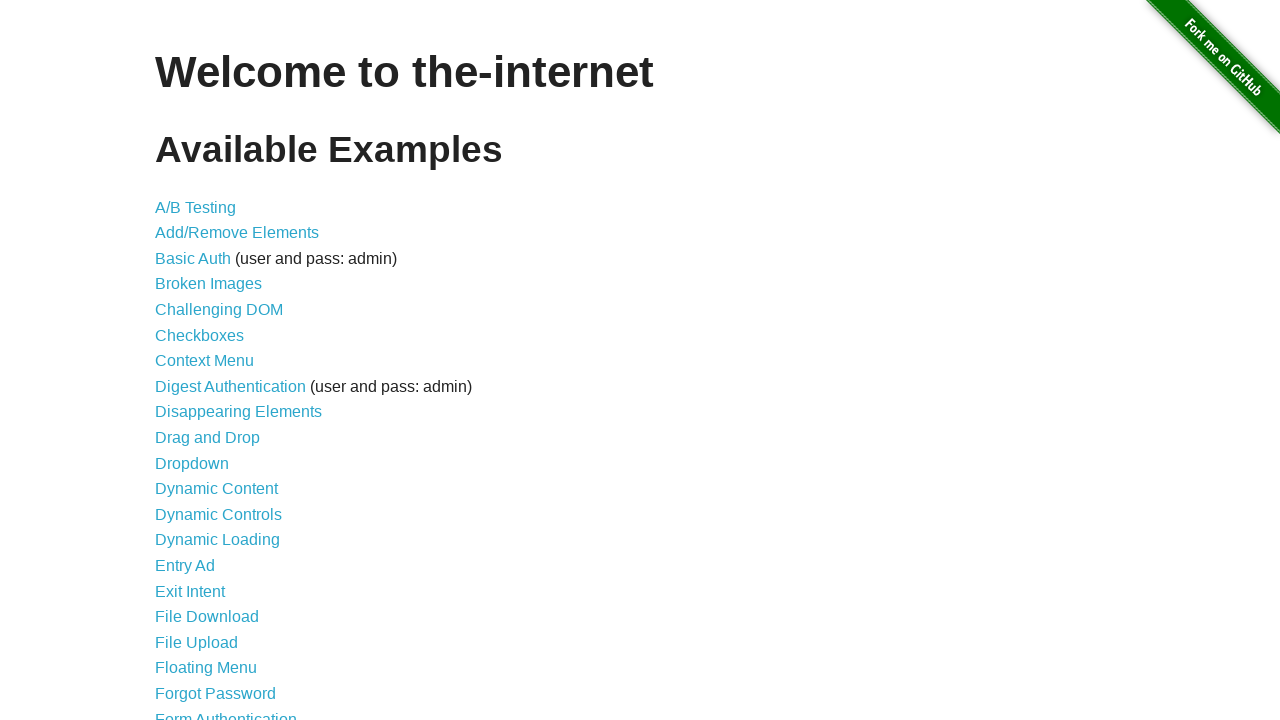

Clicked on Context Menu link at (204, 361) on text=Context Menu
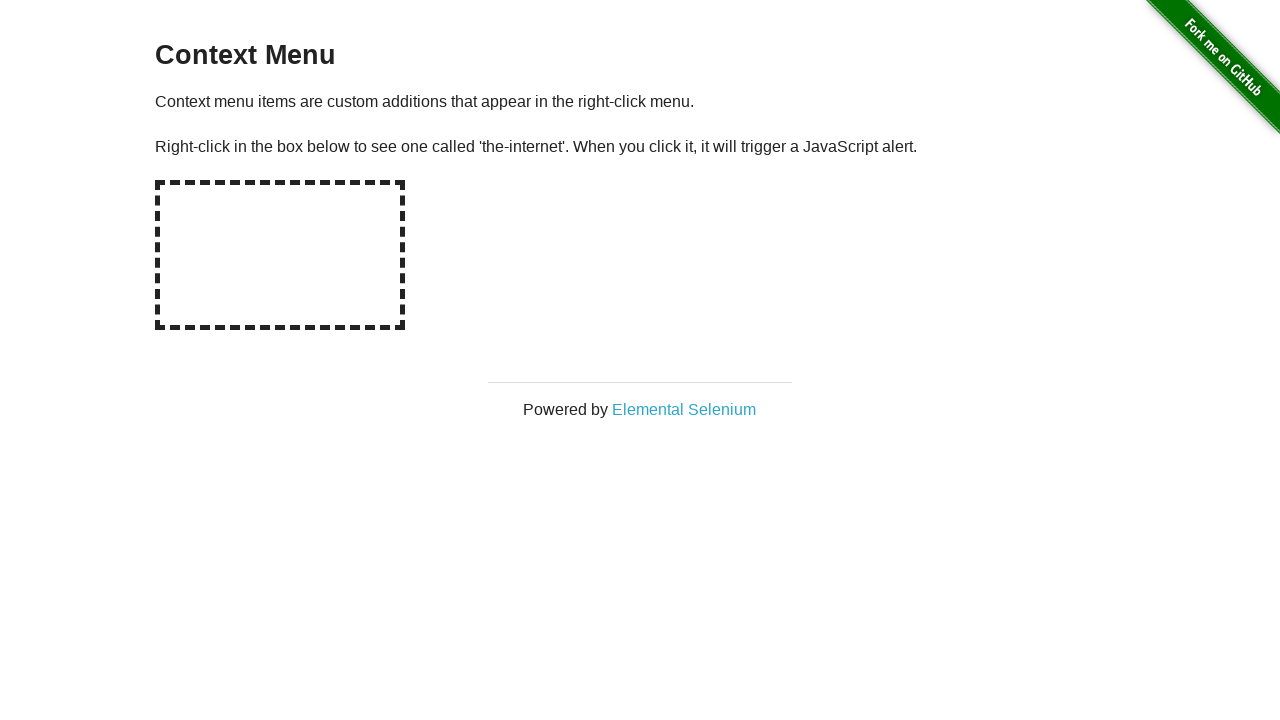

Navigated back to the main page
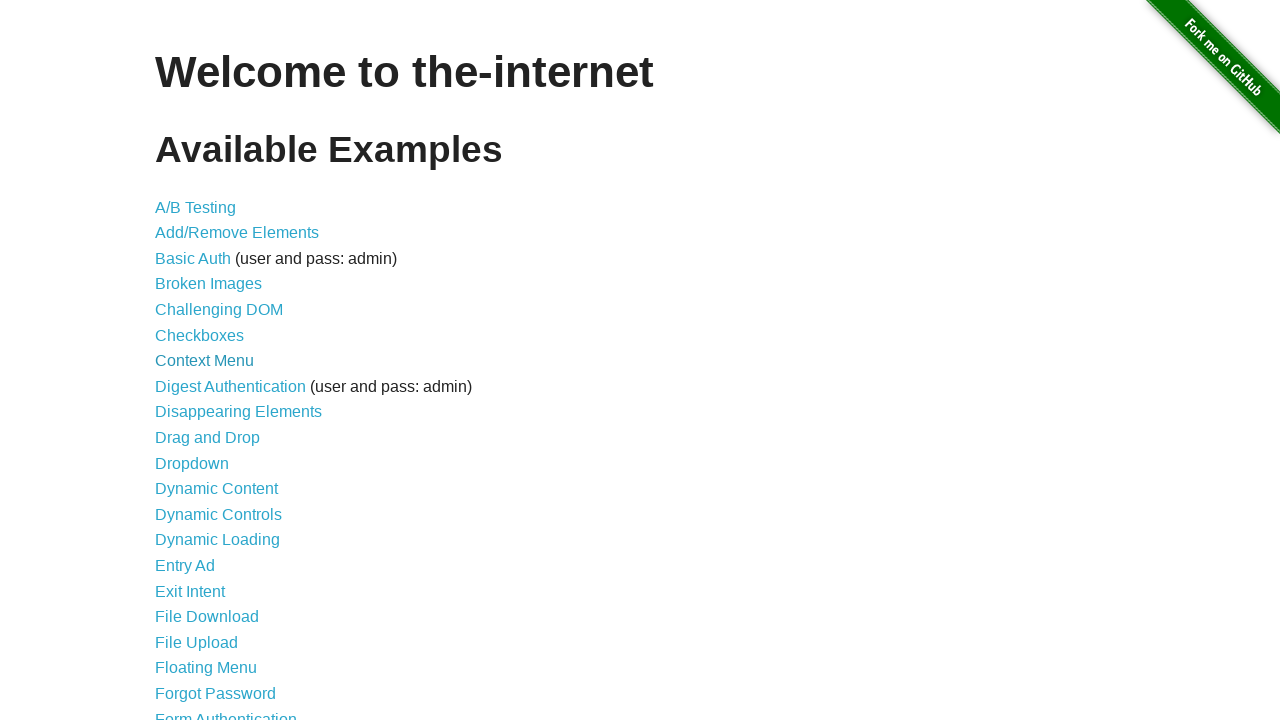

Scrolled down by 500 pixels
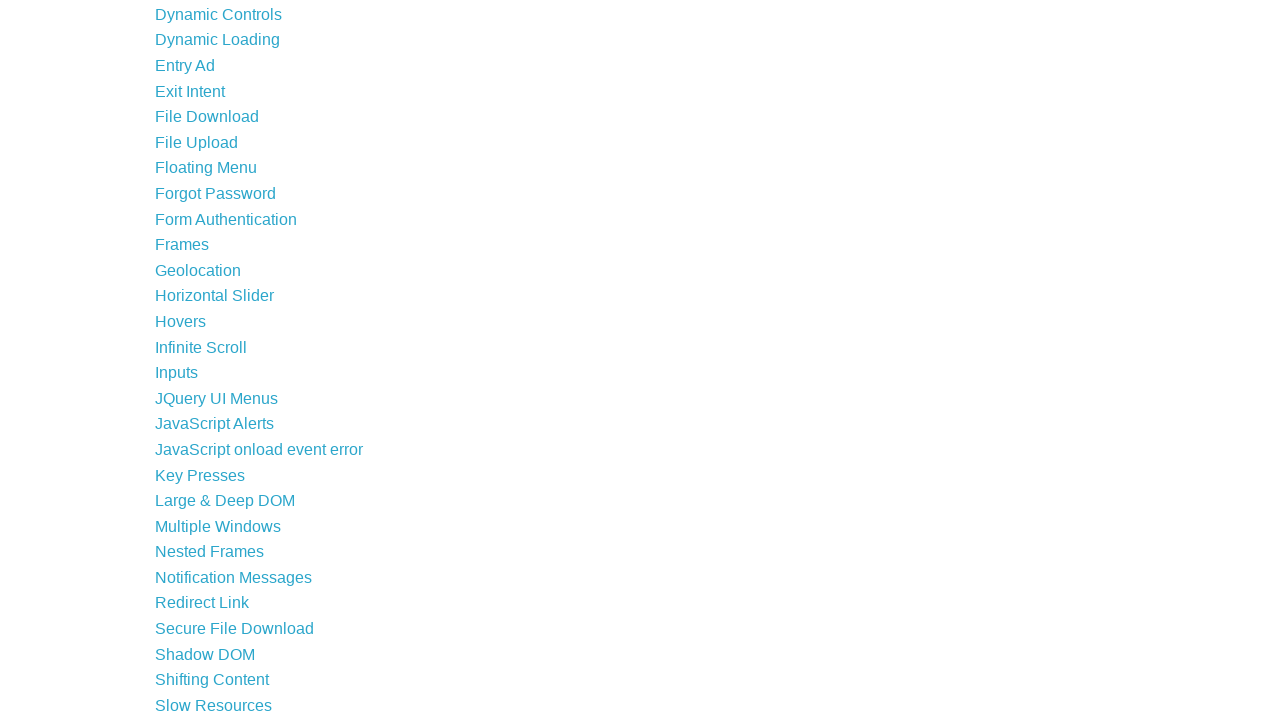

Scrolled up by 500 pixels
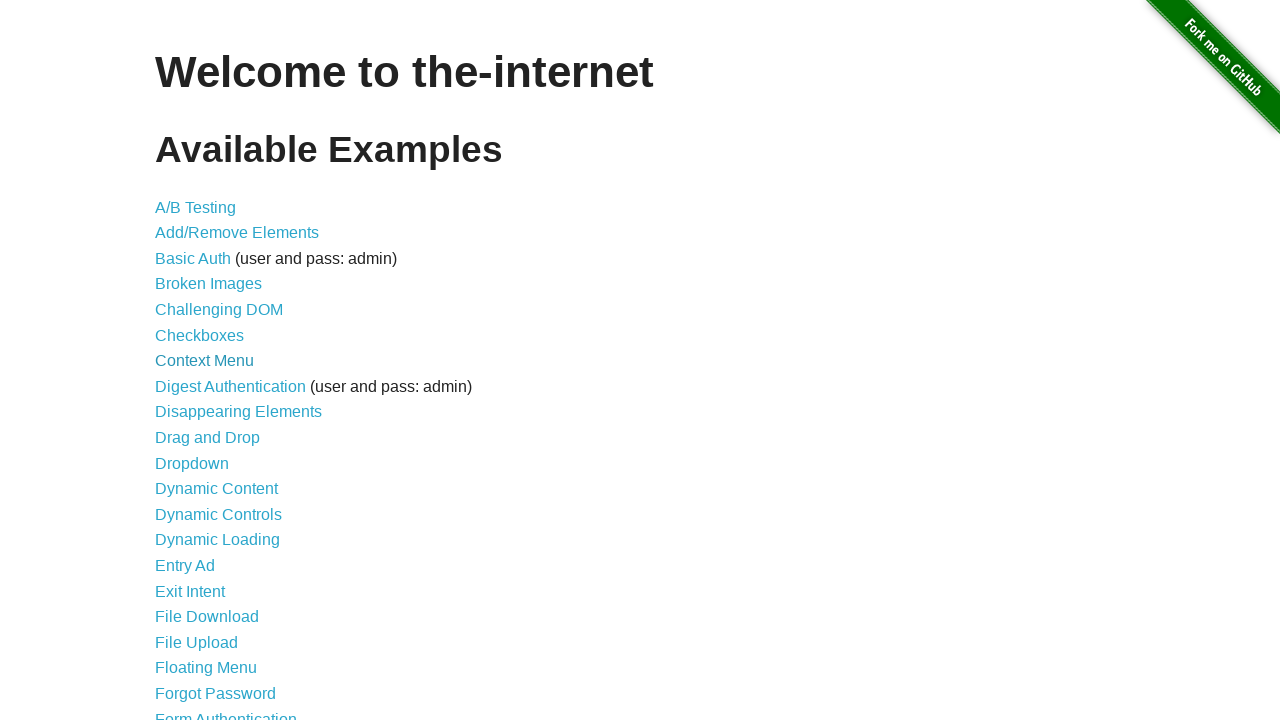

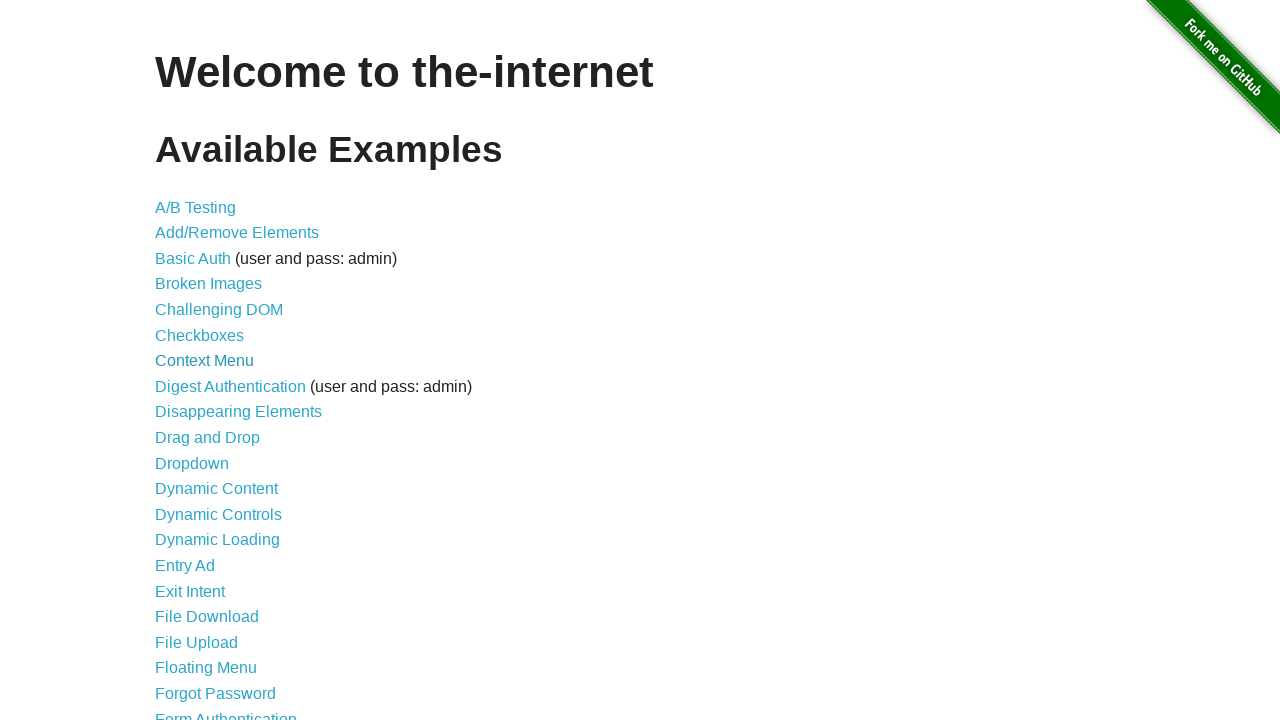